Locates an element by name attribute and retrieves its id and value attributes

Starting URL: https://acctabootcamp.github.io/site/examples/locators

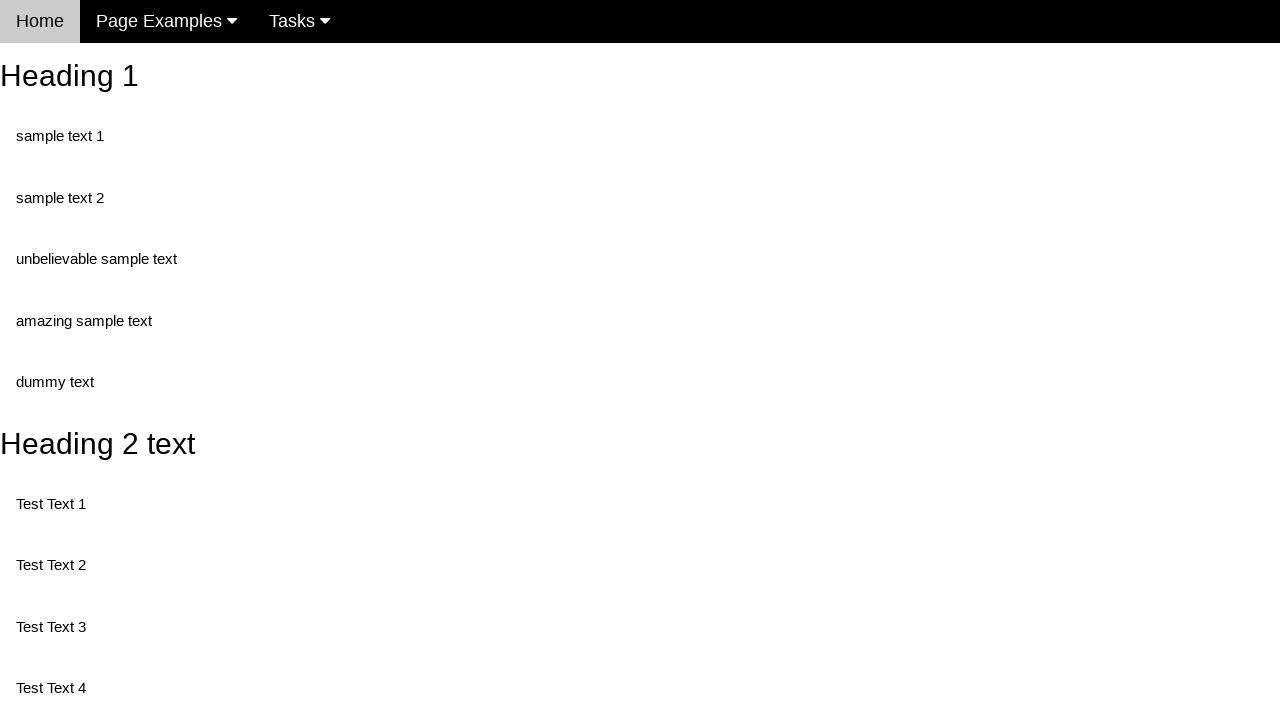

Navigated to locators example page
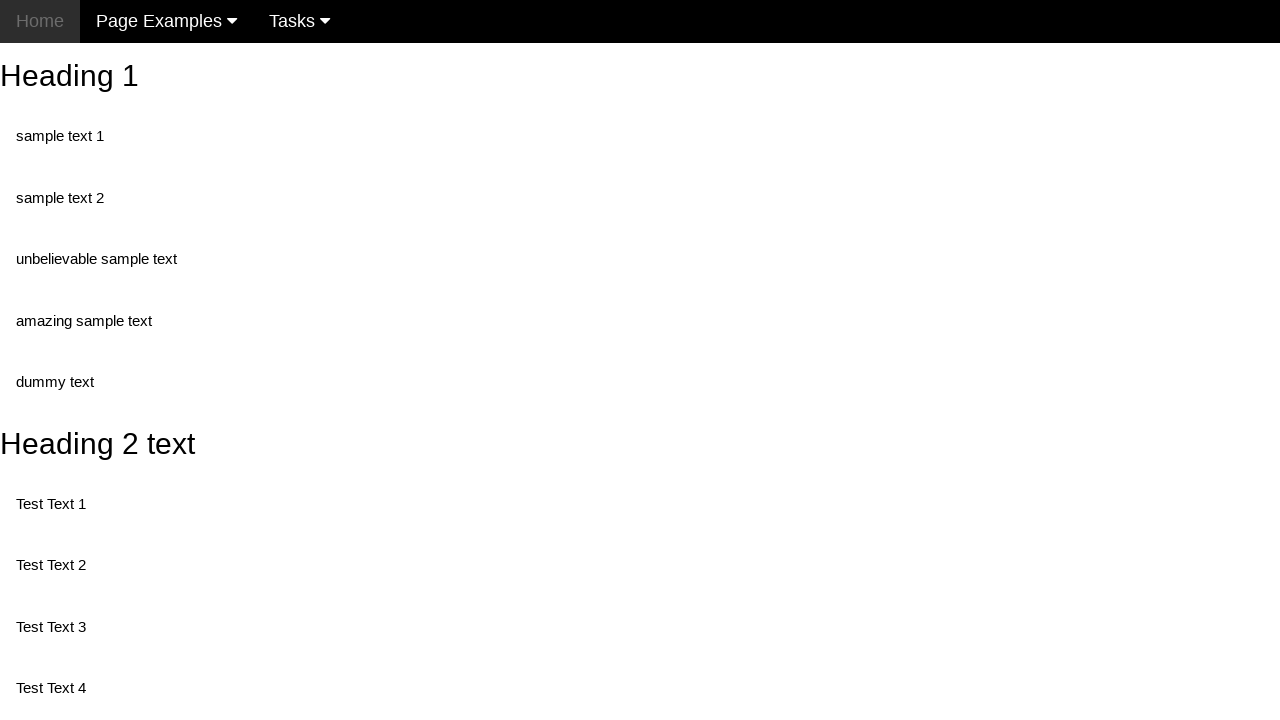

Located element by name attribute 'randomButton2'
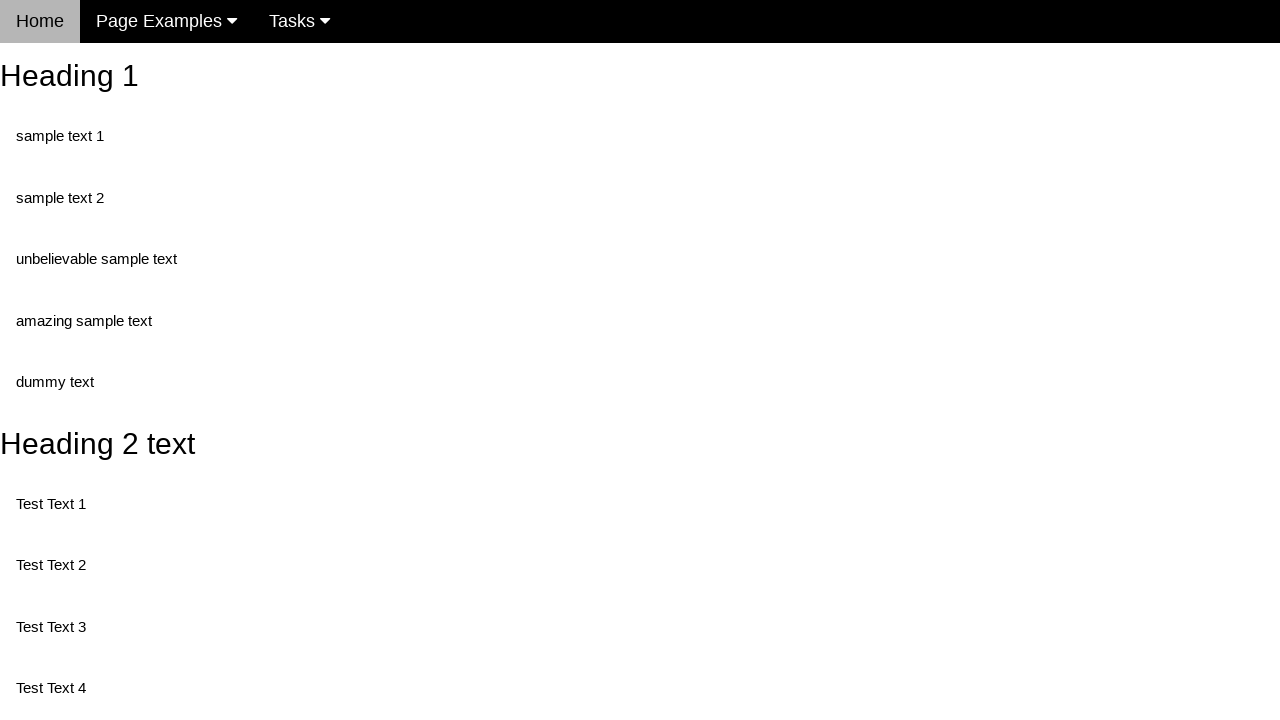

Retrieved id attribute from randomButton2 element
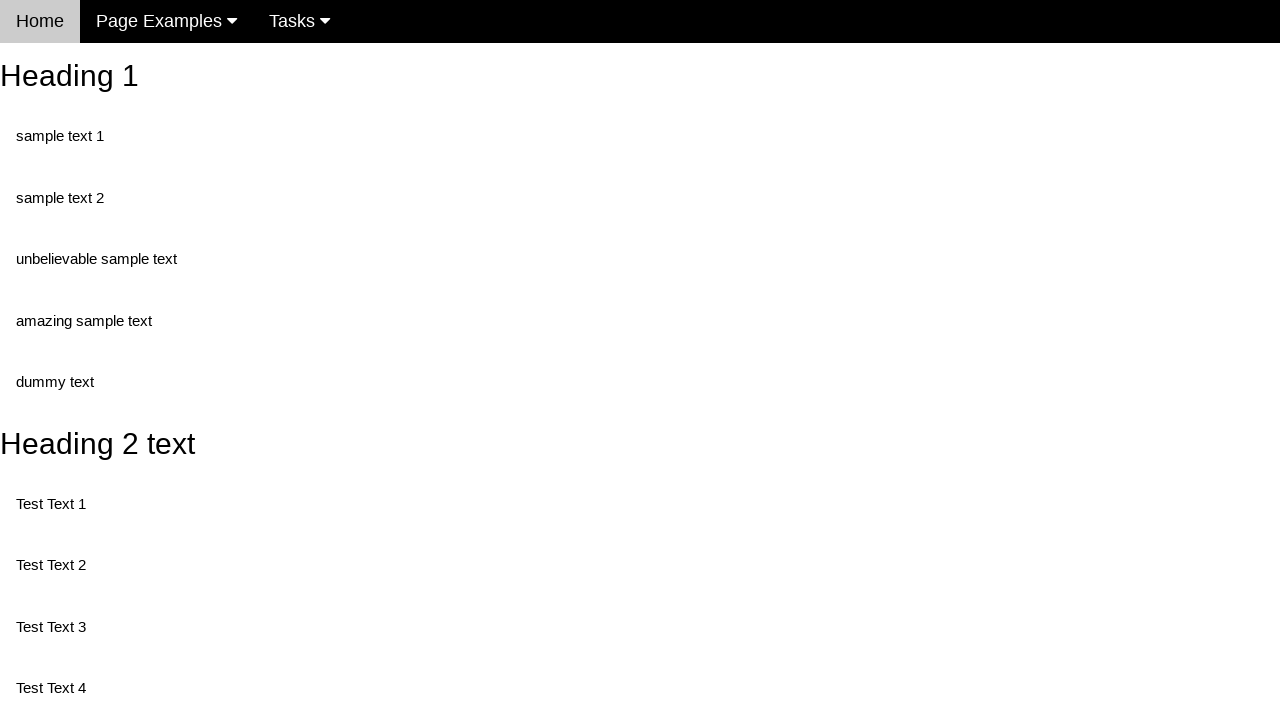

Retrieved value attribute from randomButton2 element
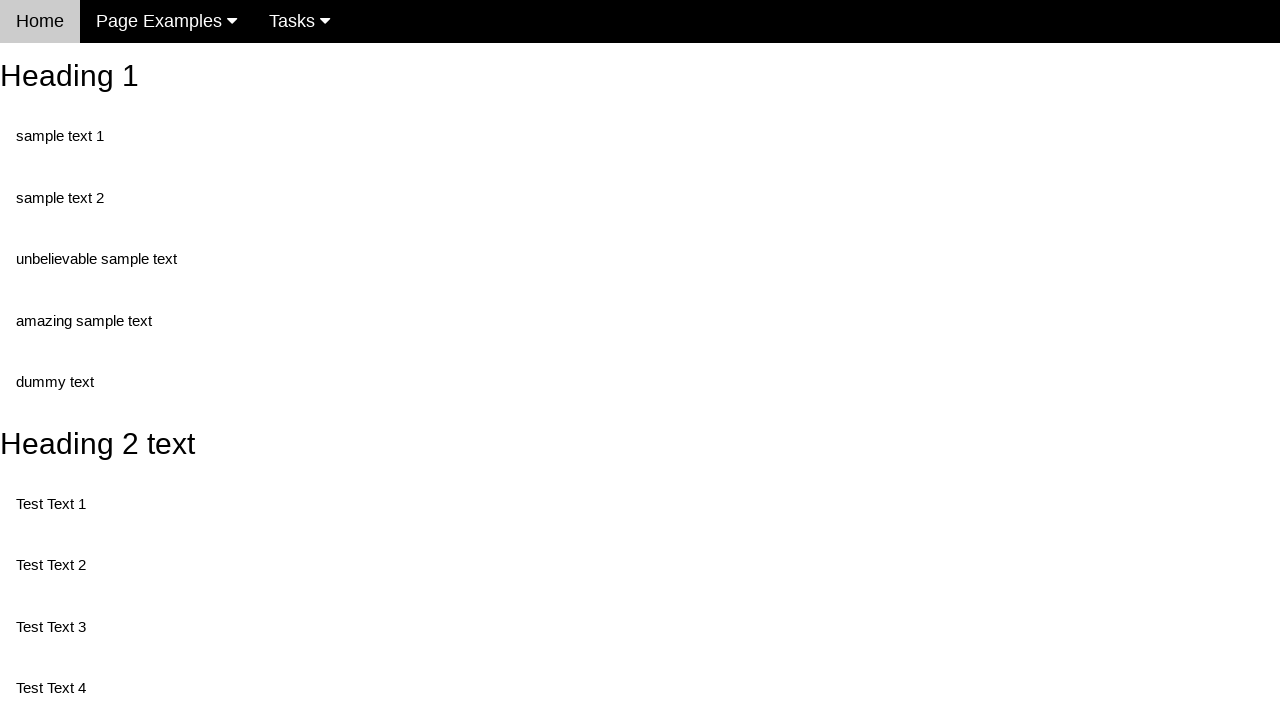

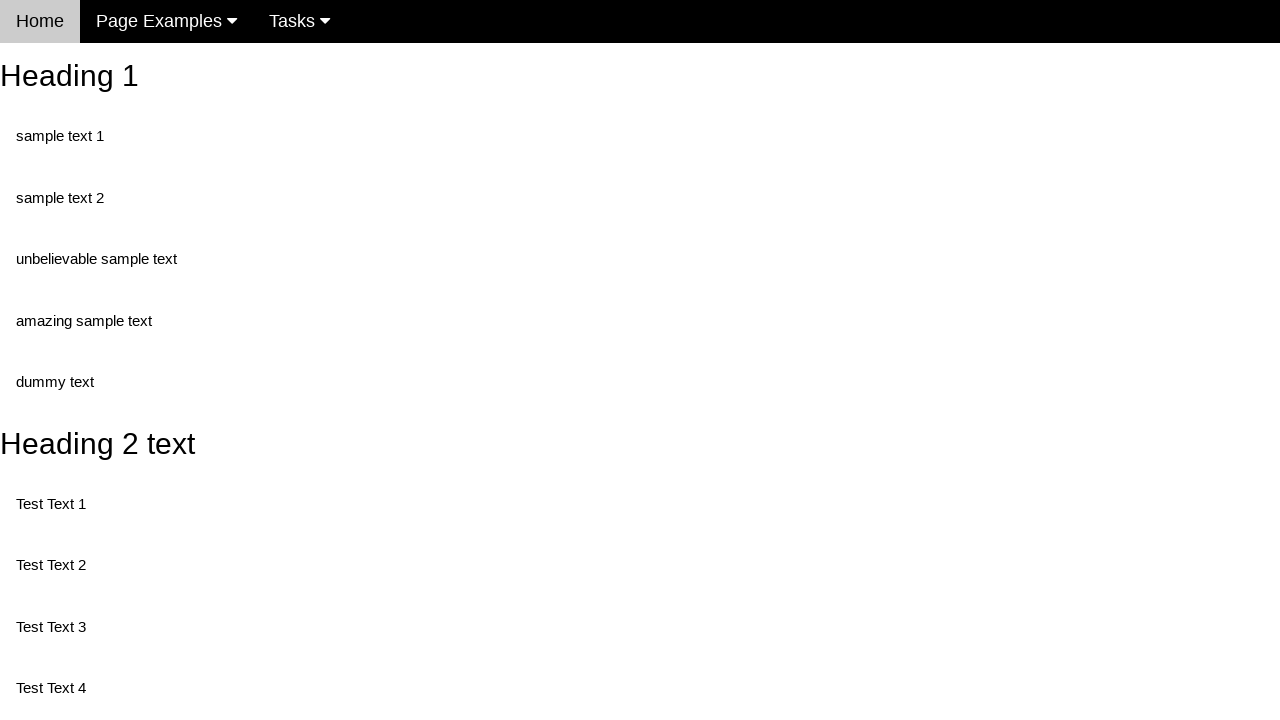